Tests that page load timeout throws an exception when set very low - verifies timeout behavior

Starting URL: https://bonigarcia.dev/selenium-webdriver-java/

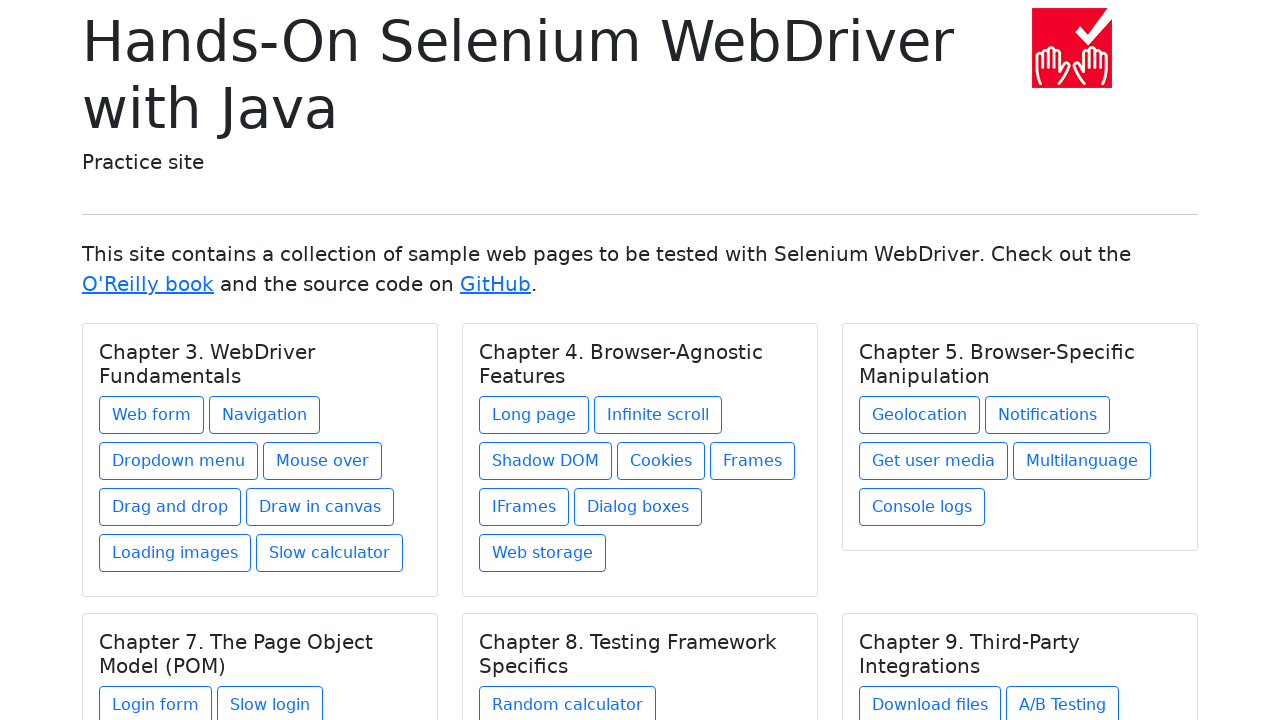

Attempted navigation with 1ms timeout and caught expected timeout exception
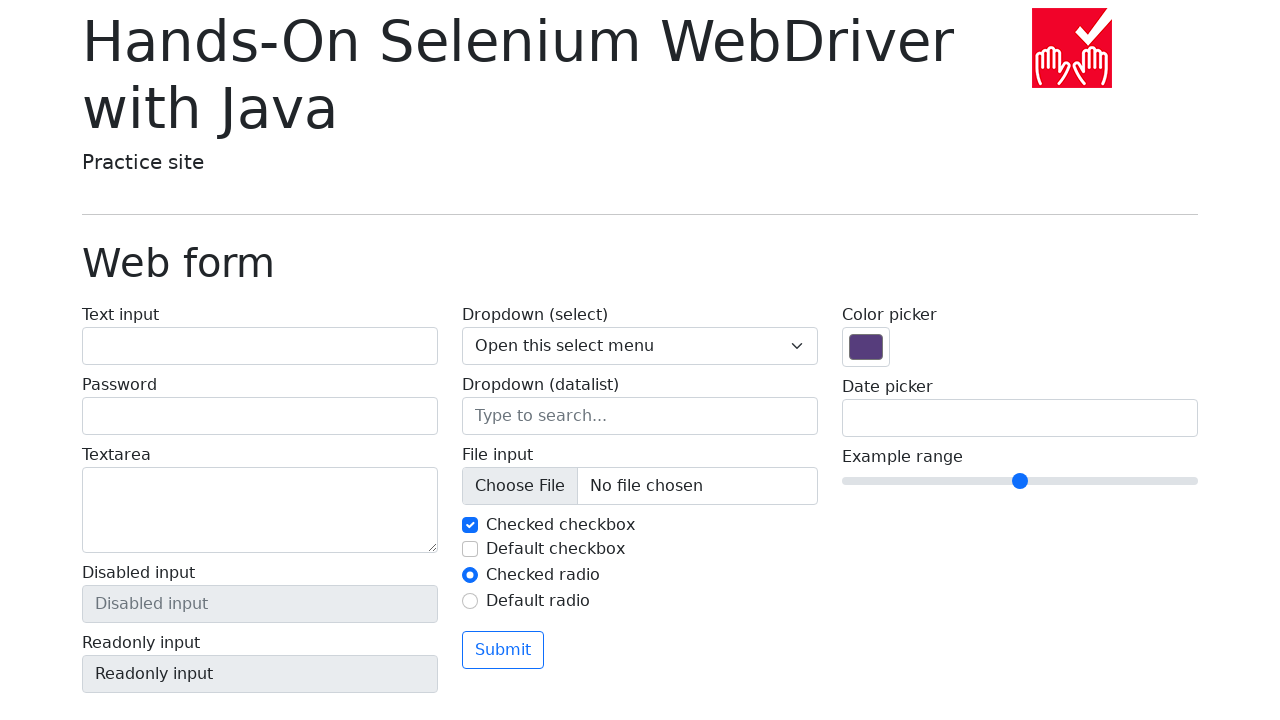

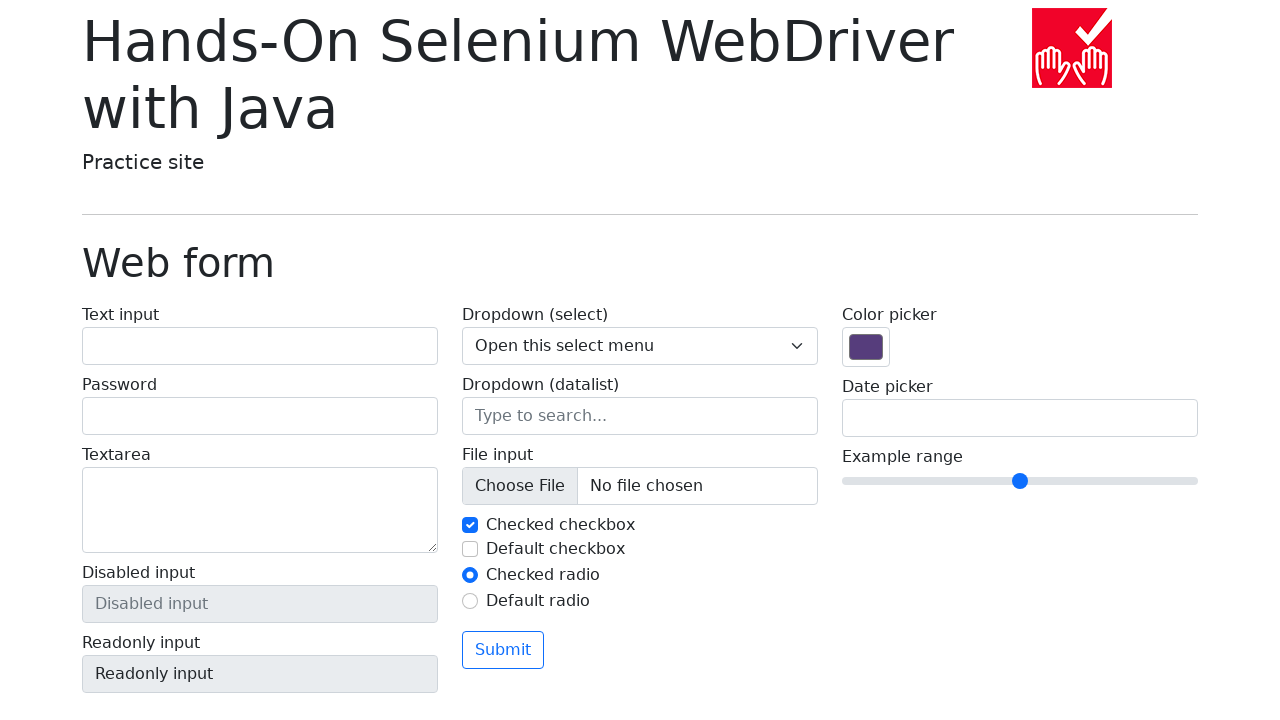